Tests child window handling by clicking a blinking text link that opens a new page, then extracts text content from the child window

Starting URL: https://rahulshettyacademy.com/loginpagePractise/

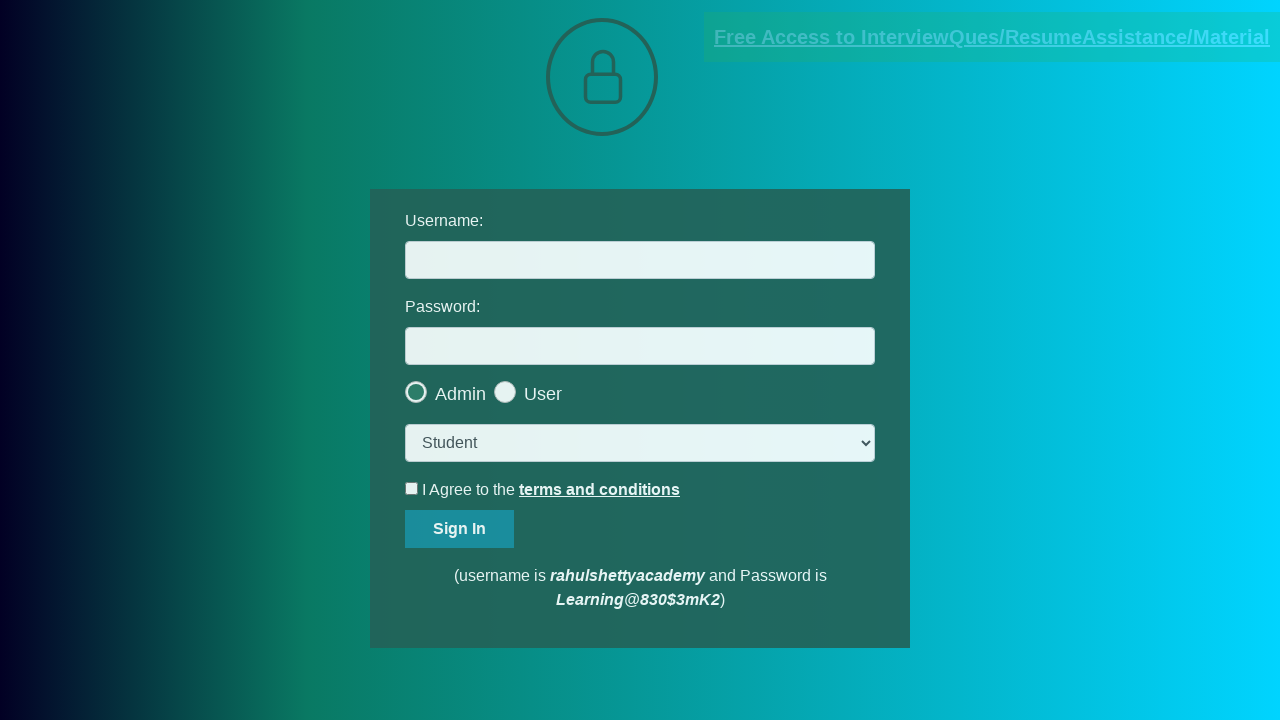

Waited for blinking text link to be visible
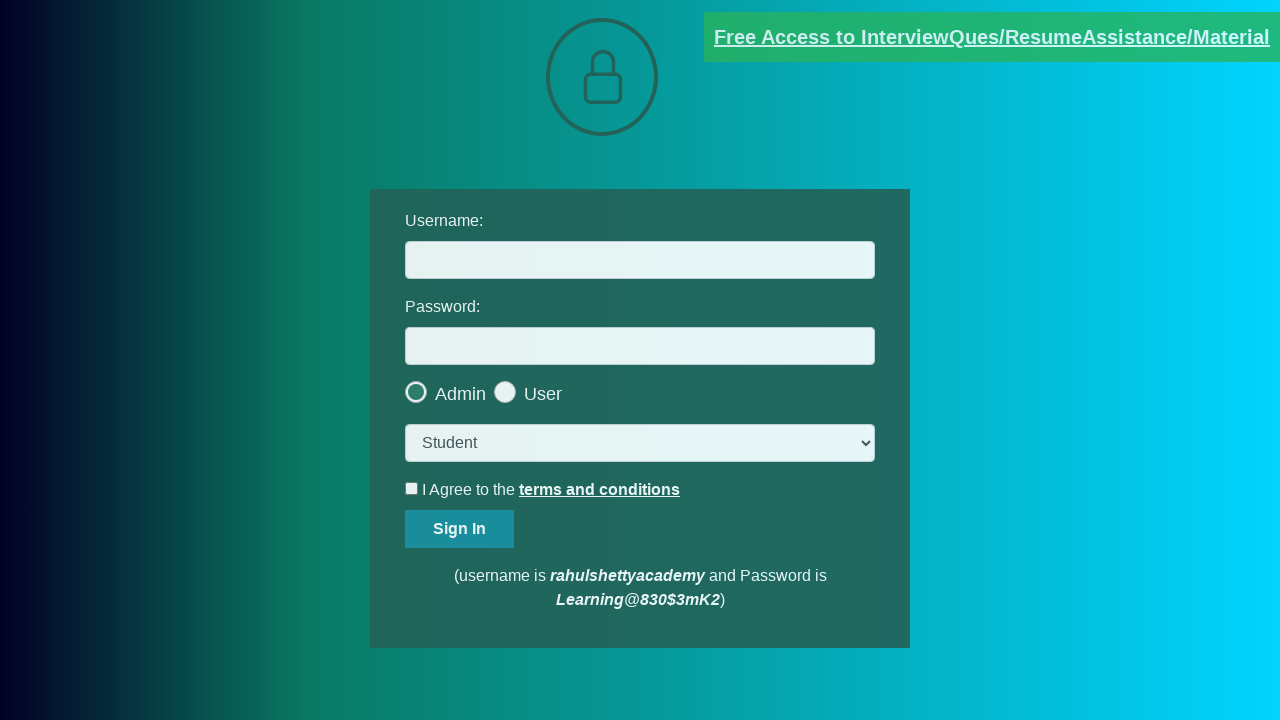

Clicked blinking text link to open child window at (992, 37) on a.blinkingText
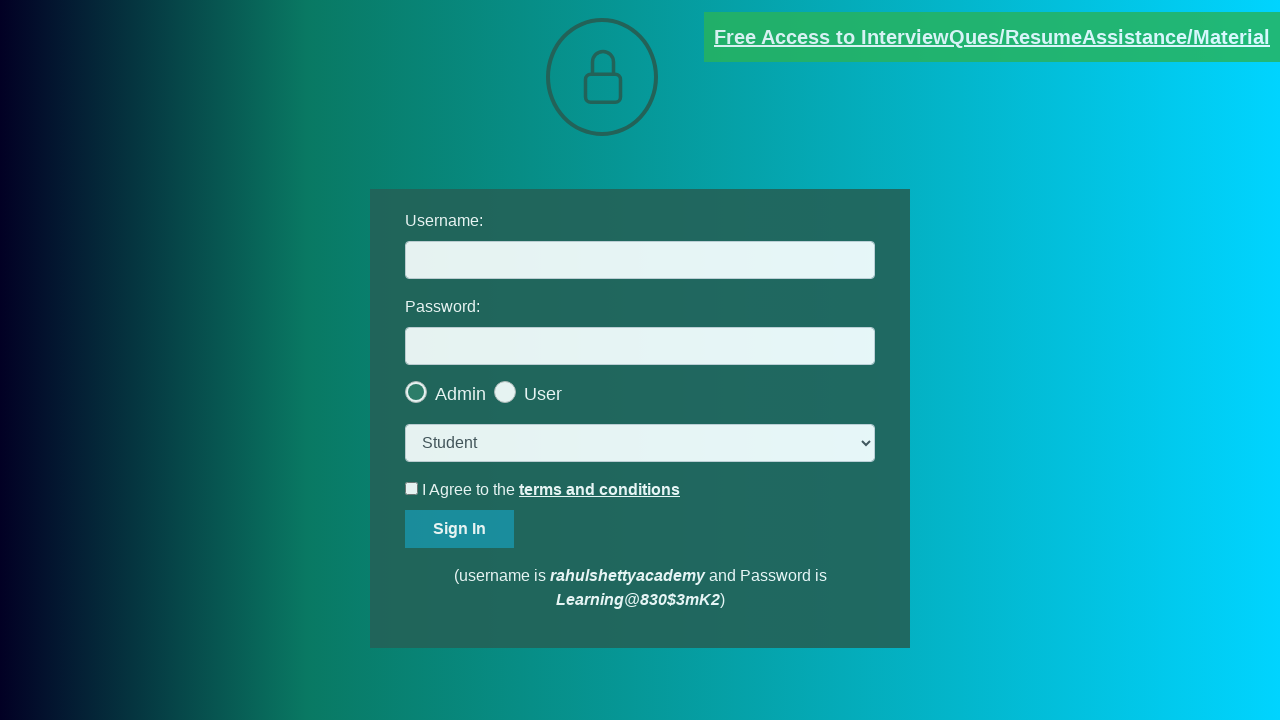

Child window page object obtained
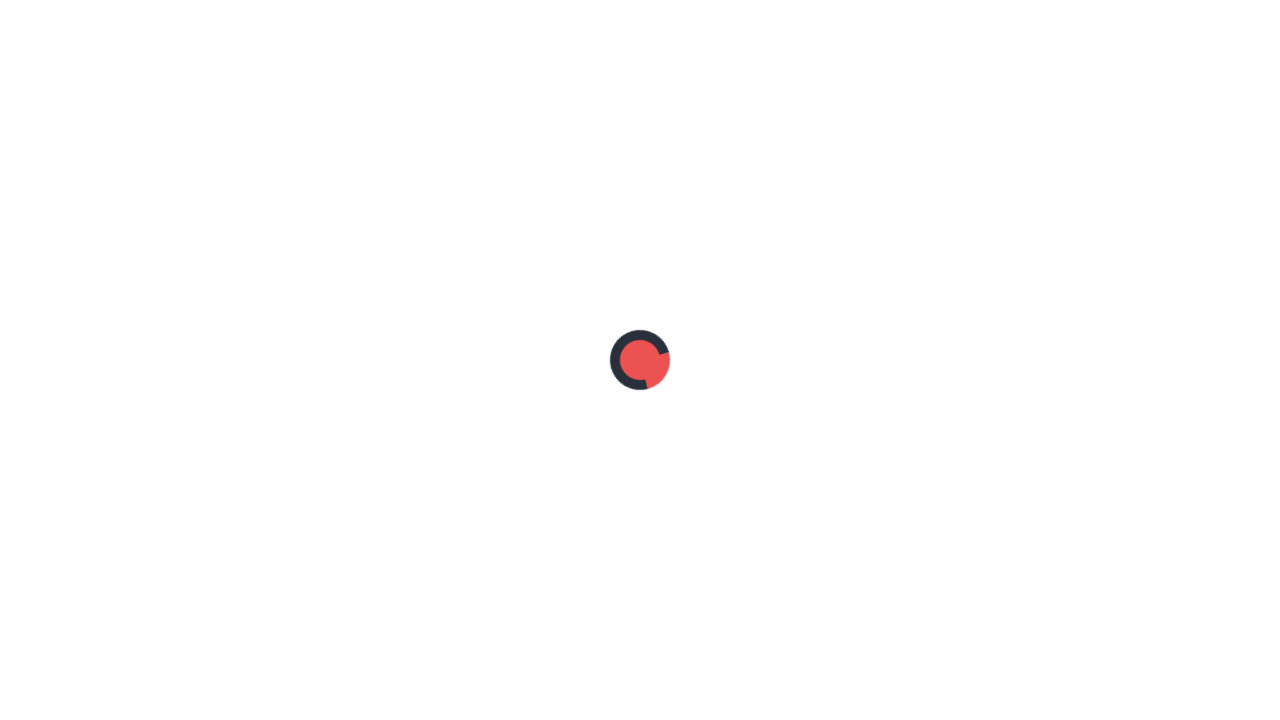

Child window page finished loading
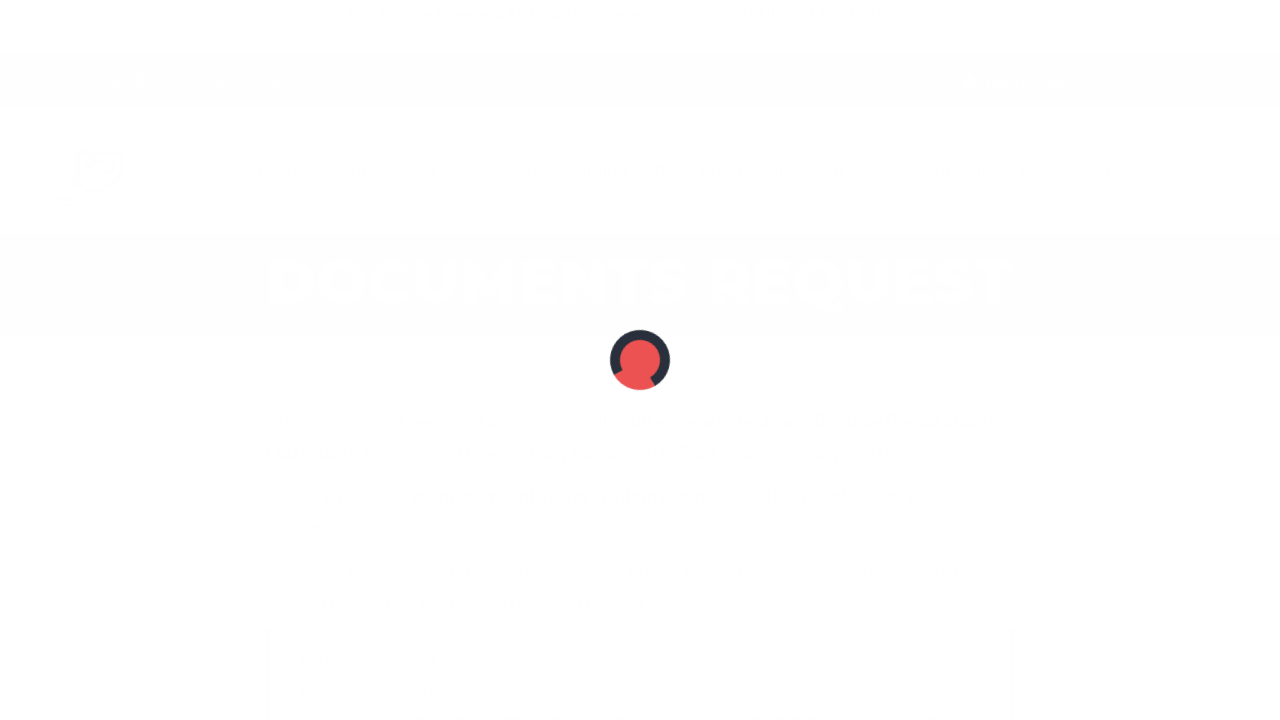

Waited for paragraph element with class 'im-para red' in child window
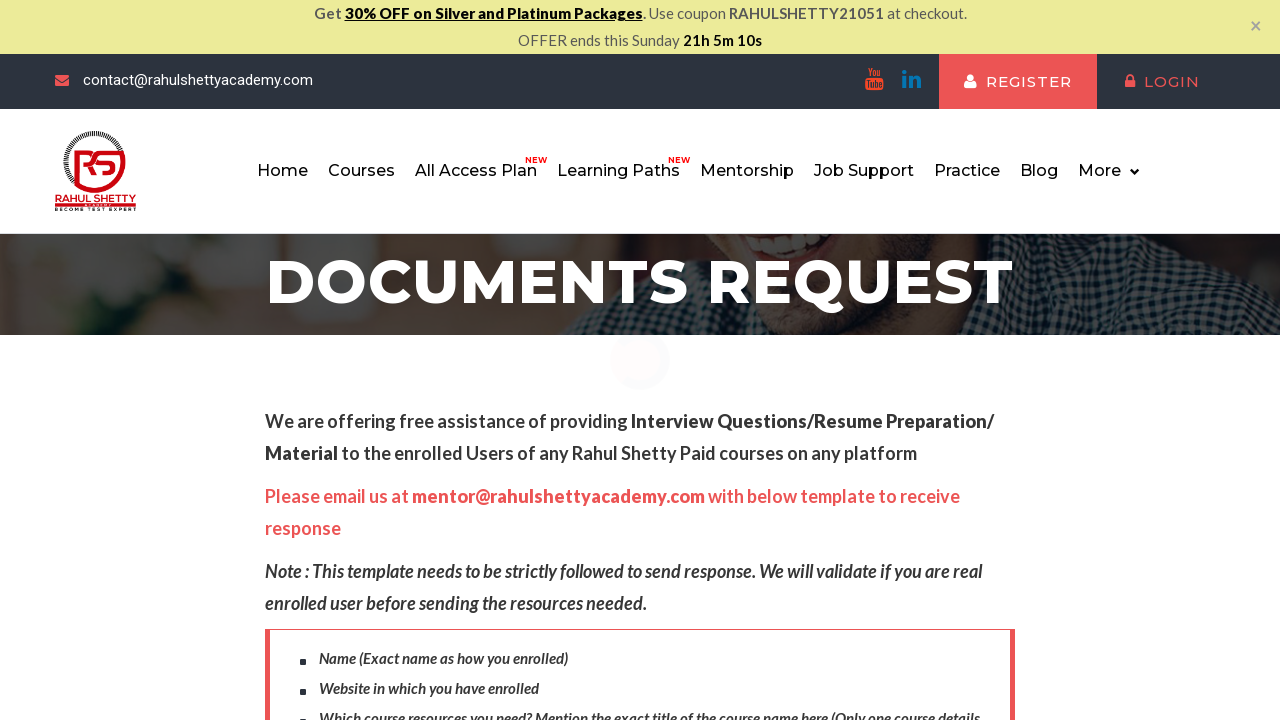

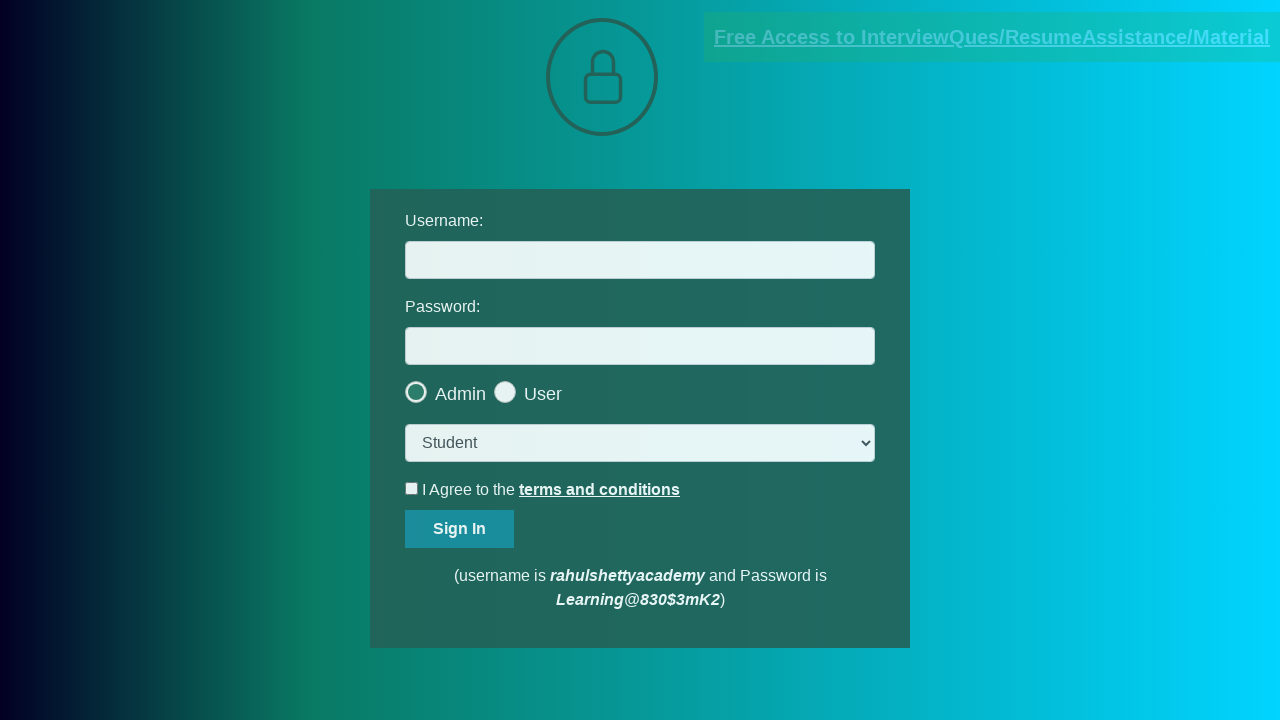